Tests form validation with HTML tag input

Starting URL: http://testingchallenges.thetestingmap.org/index.php

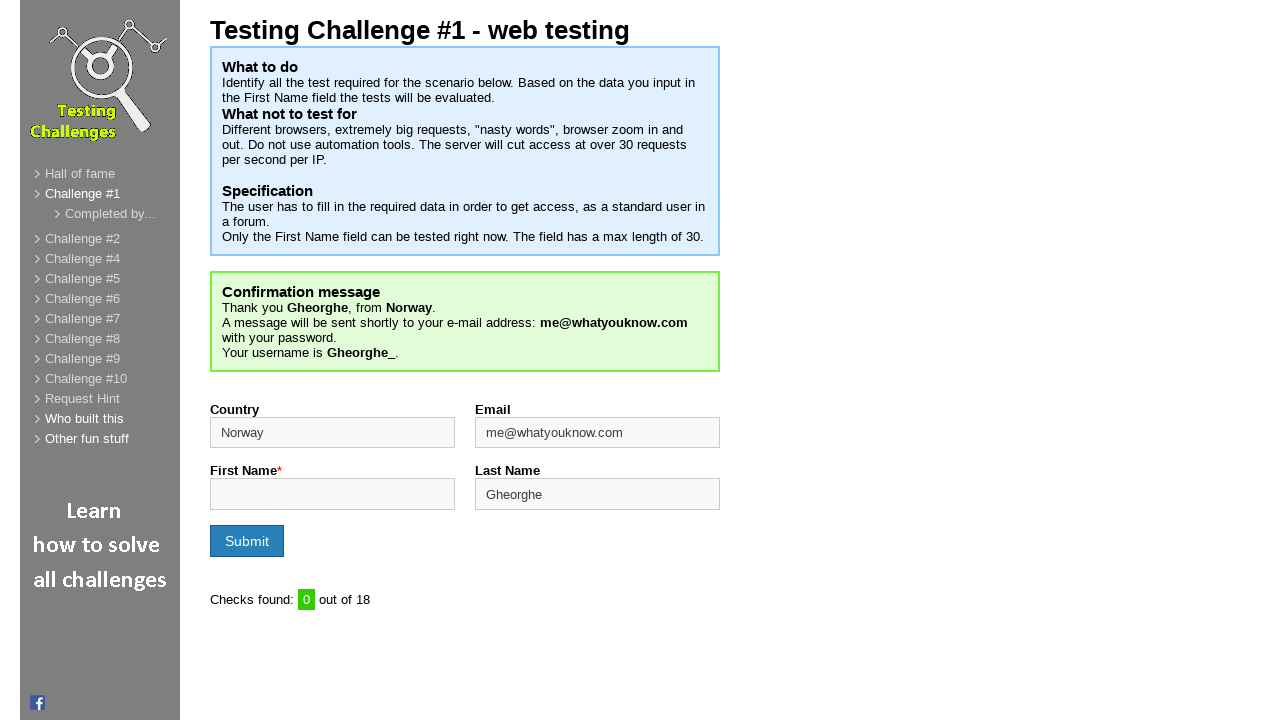

Filled first name field with HTML tag input '<h1>123</h1>' on input#firstname
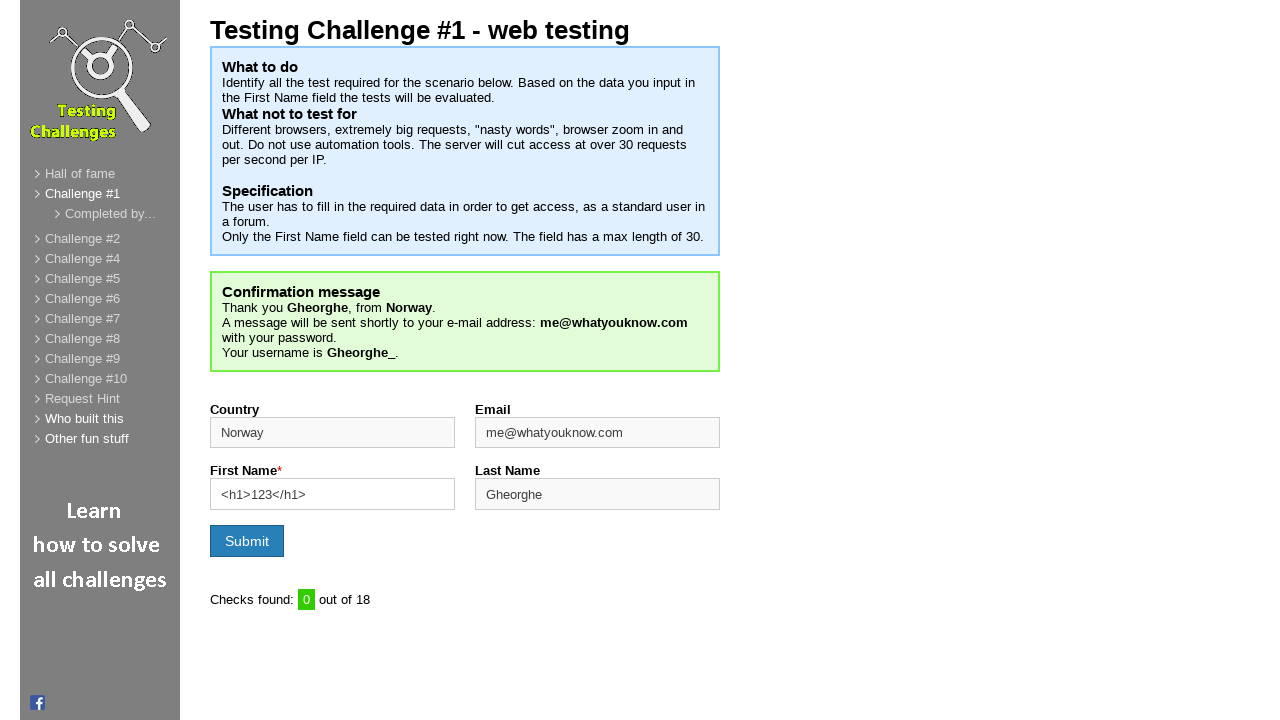

Clicked submit button to test form validation at (247, 541) on input[type='submit']
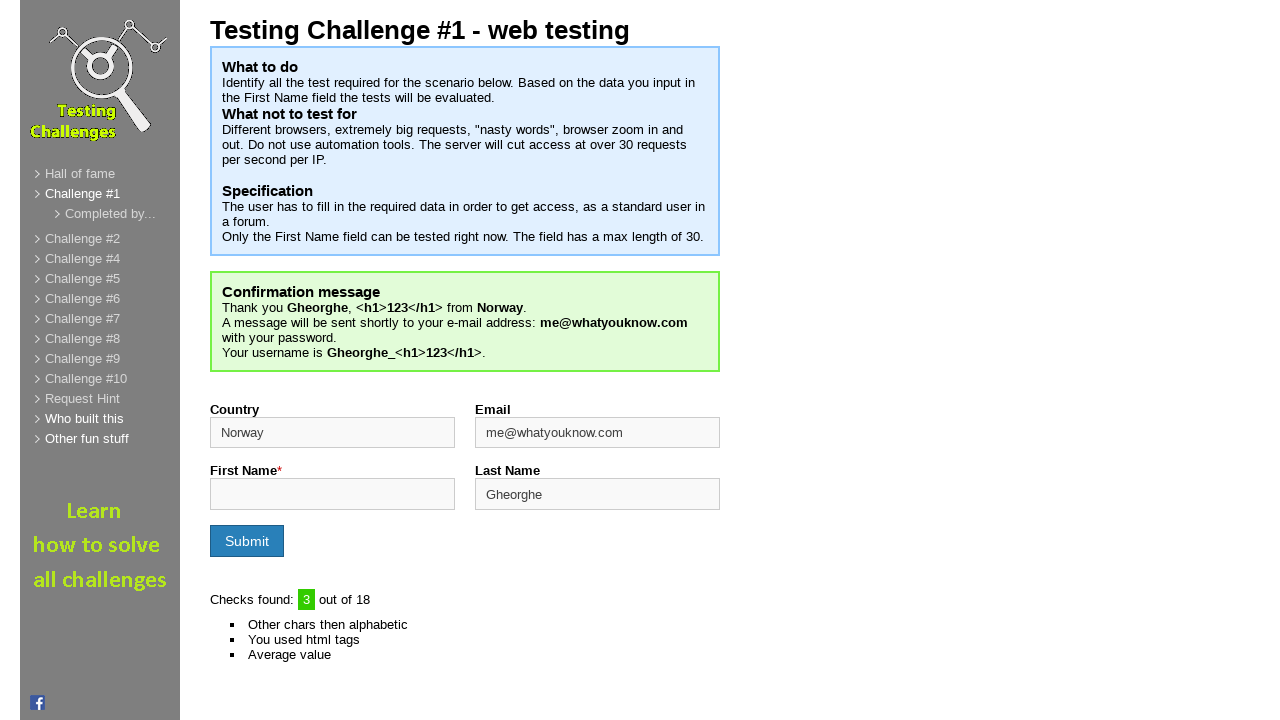

Validation counter element loaded
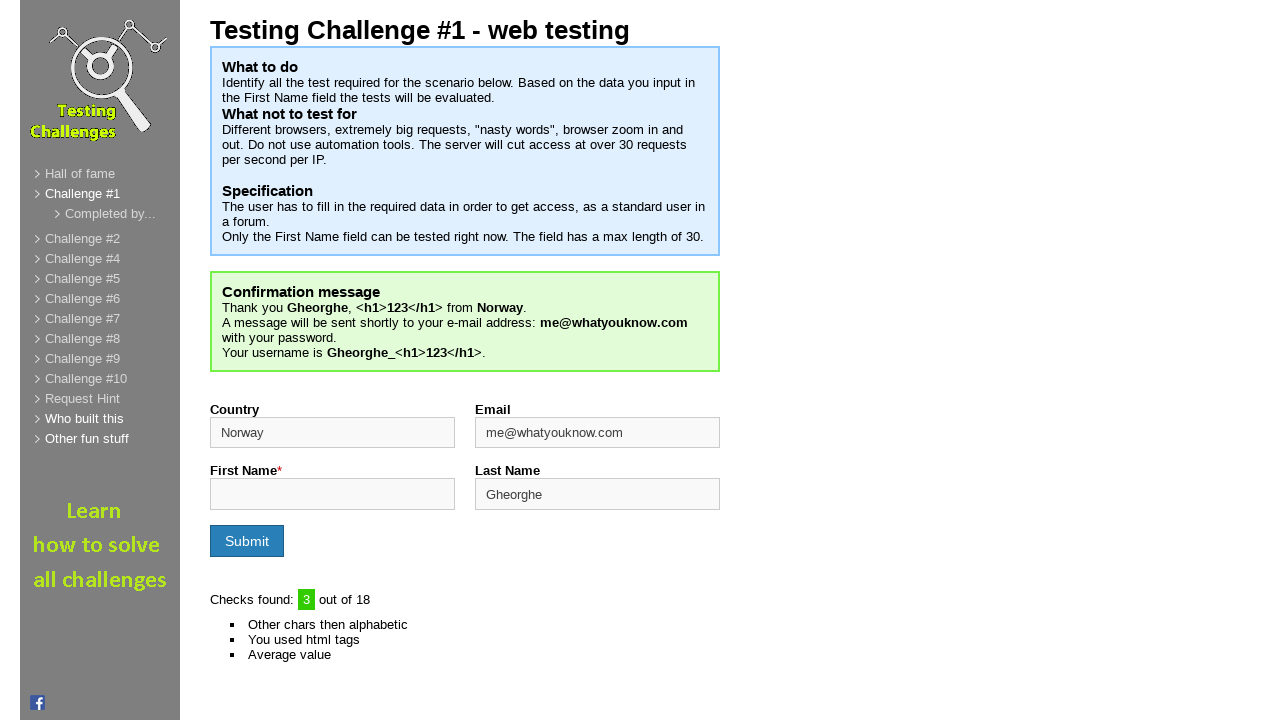

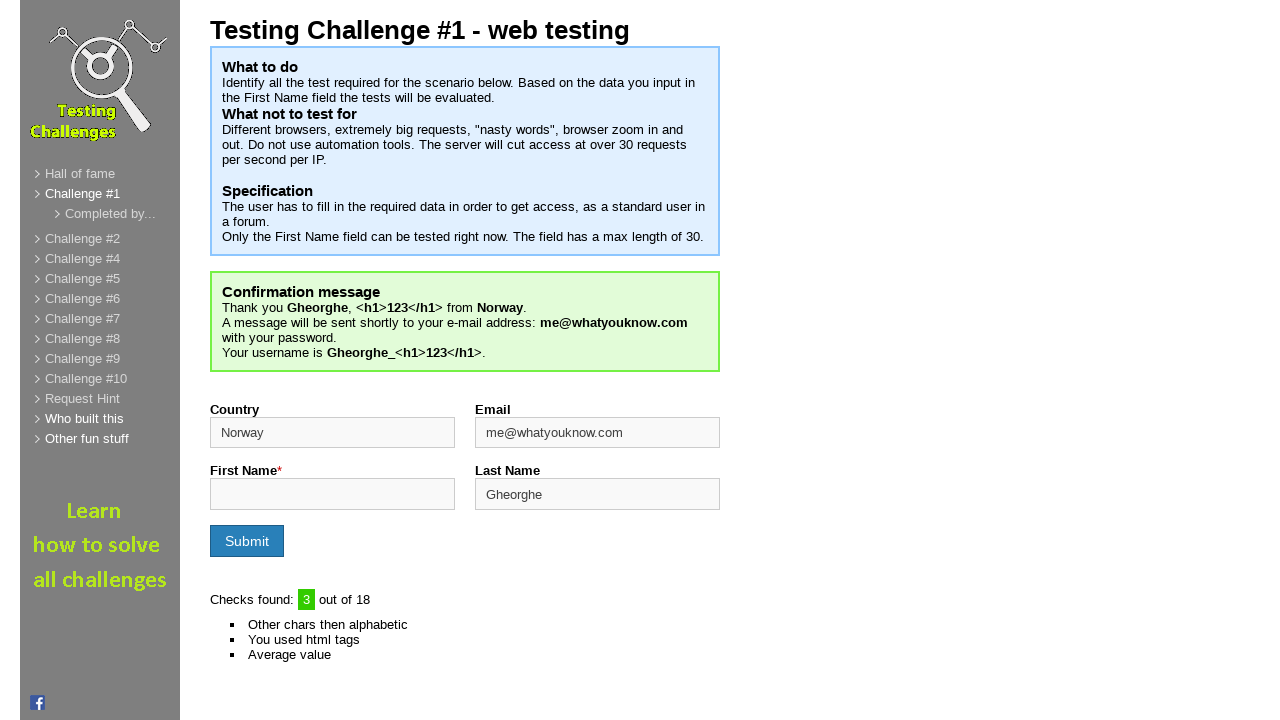